Tests a web form by entering text into a text field and clicking the submit button

Starting URL: https://www.selenium.dev/selenium/web/web-form.html

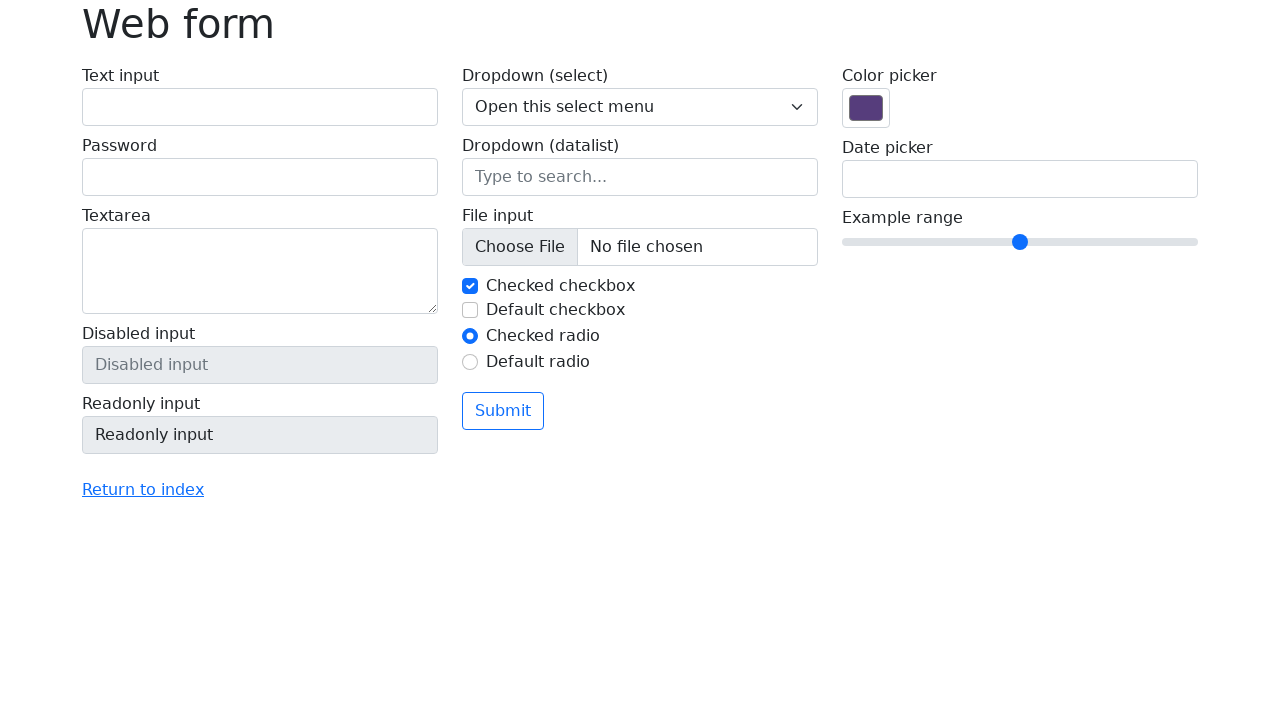

Filled text field with 'Selenium' on input[name='my-text']
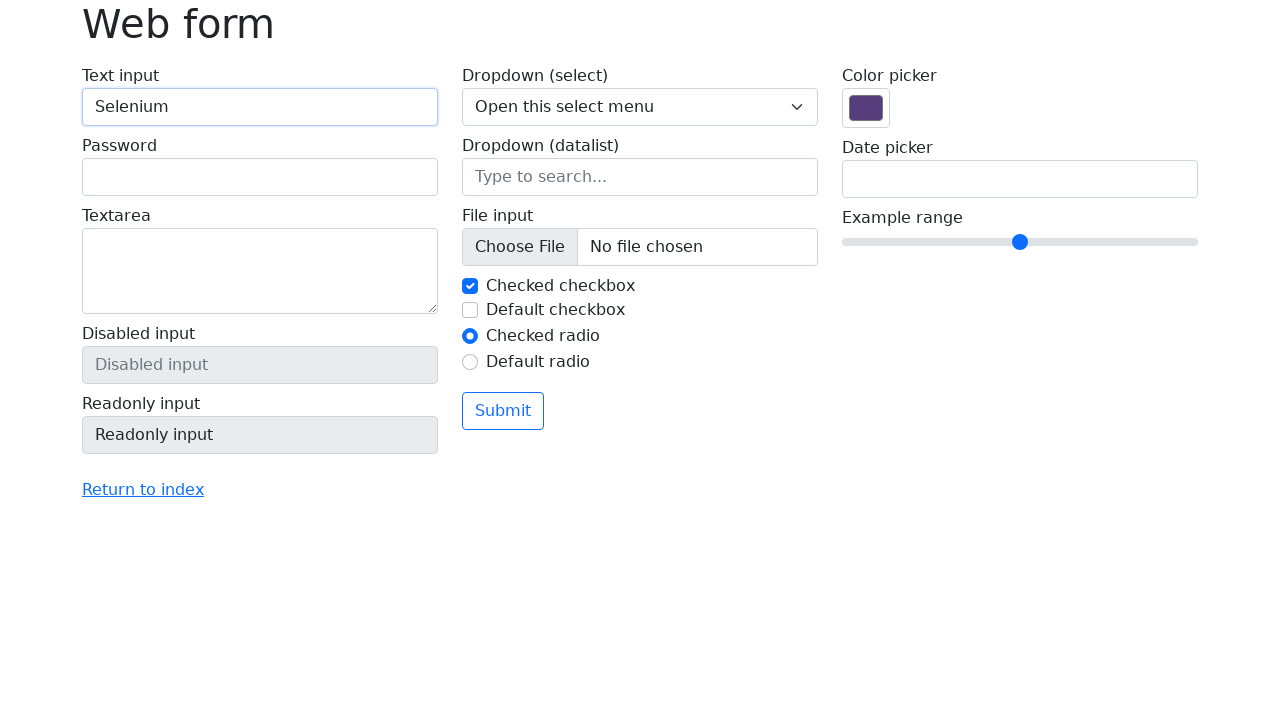

Clicked submit button at (503, 411) on button
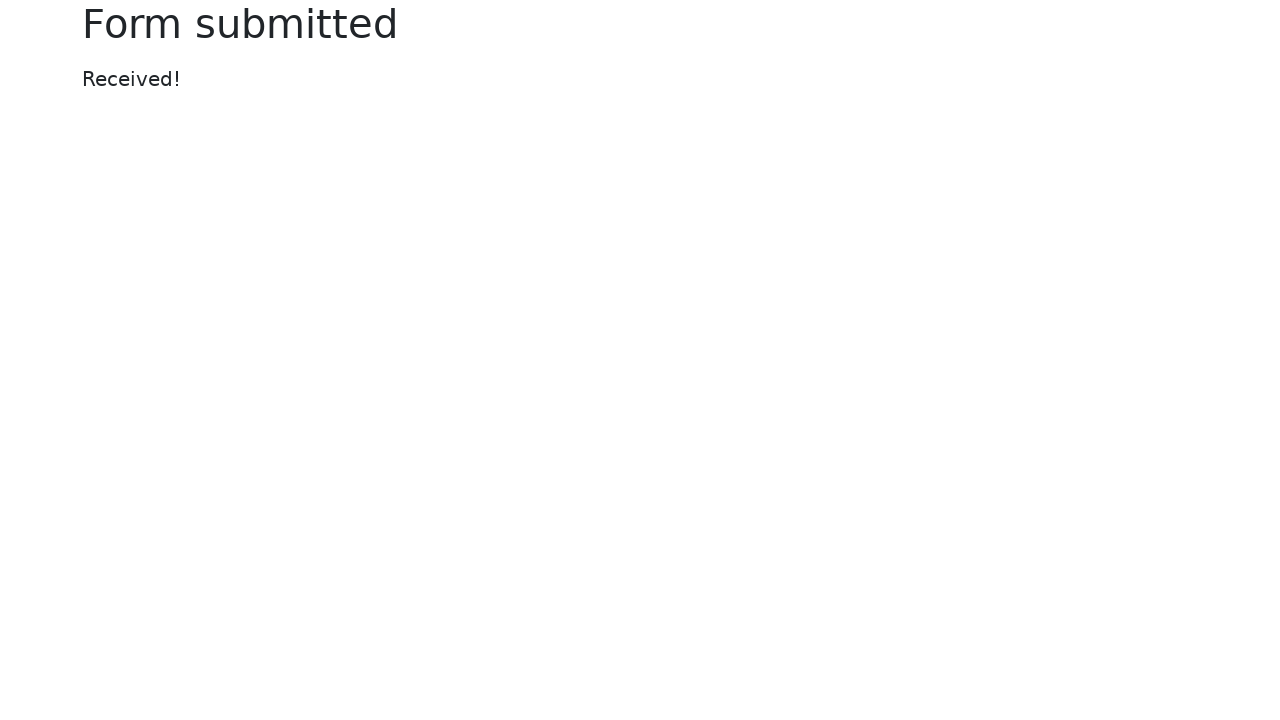

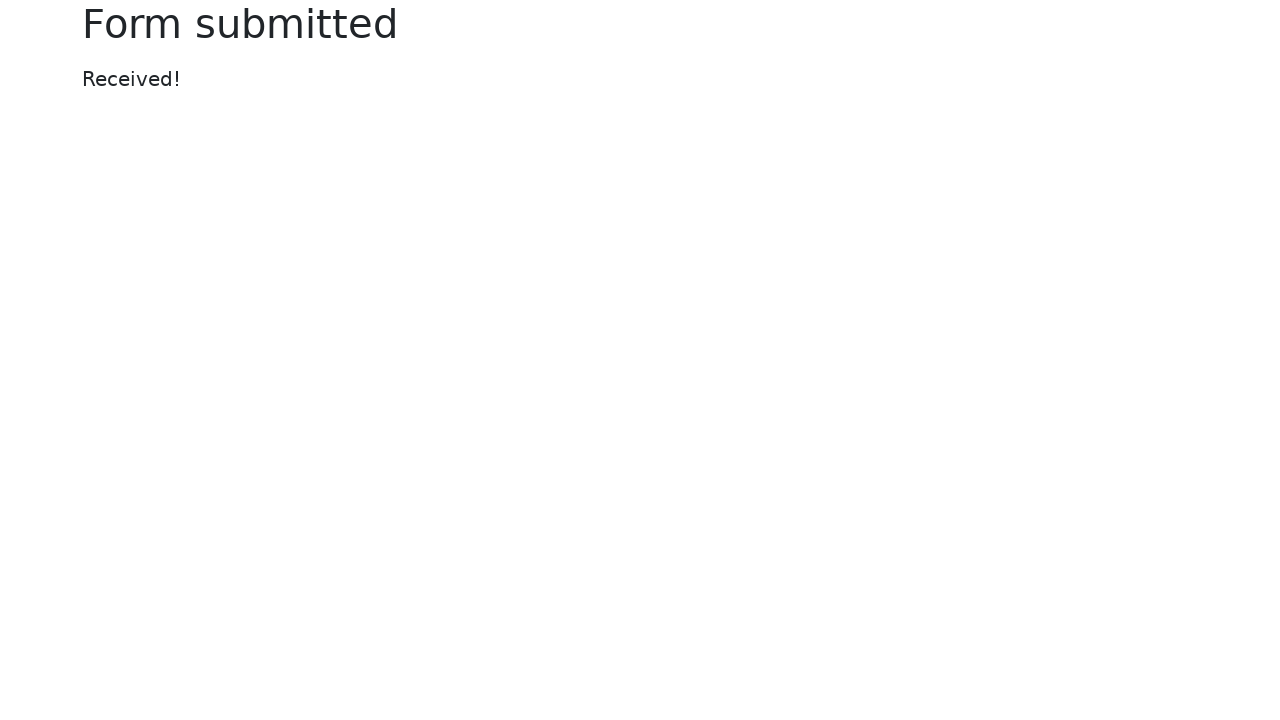